Tests dynamic controls page with explicit waits by clicking Remove button, waiting for "It's gone!" message, then clicking Add button and waiting for "It's back!" message

Starting URL: https://the-internet.herokuapp.com/dynamic_controls

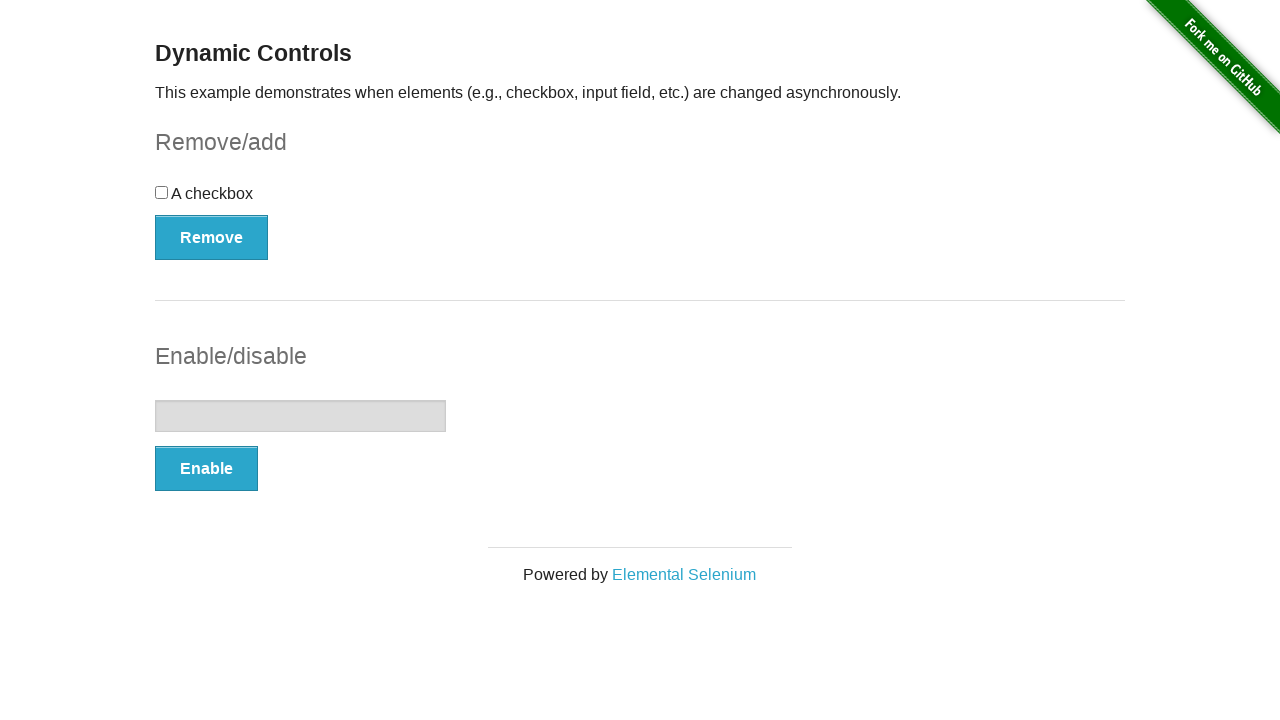

Clicked Remove button at (212, 237) on xpath=//*[text()='Remove']
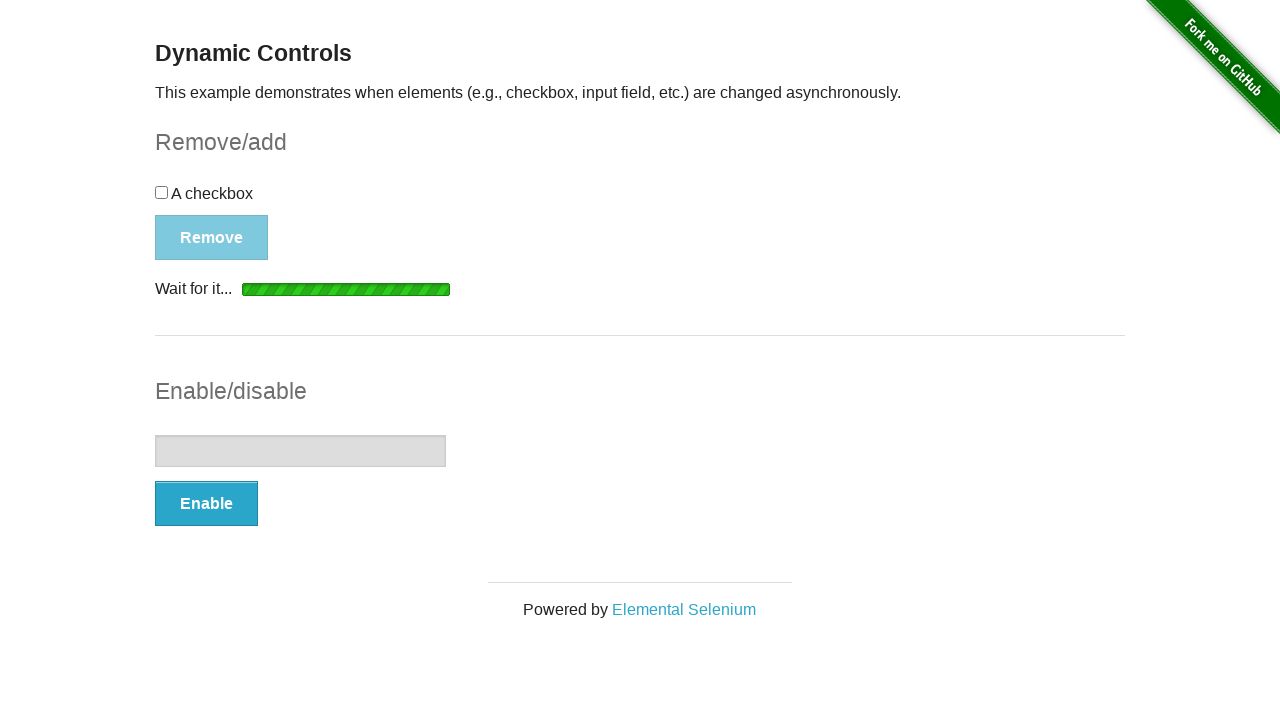

Waited for "It's gone!" message to be visible
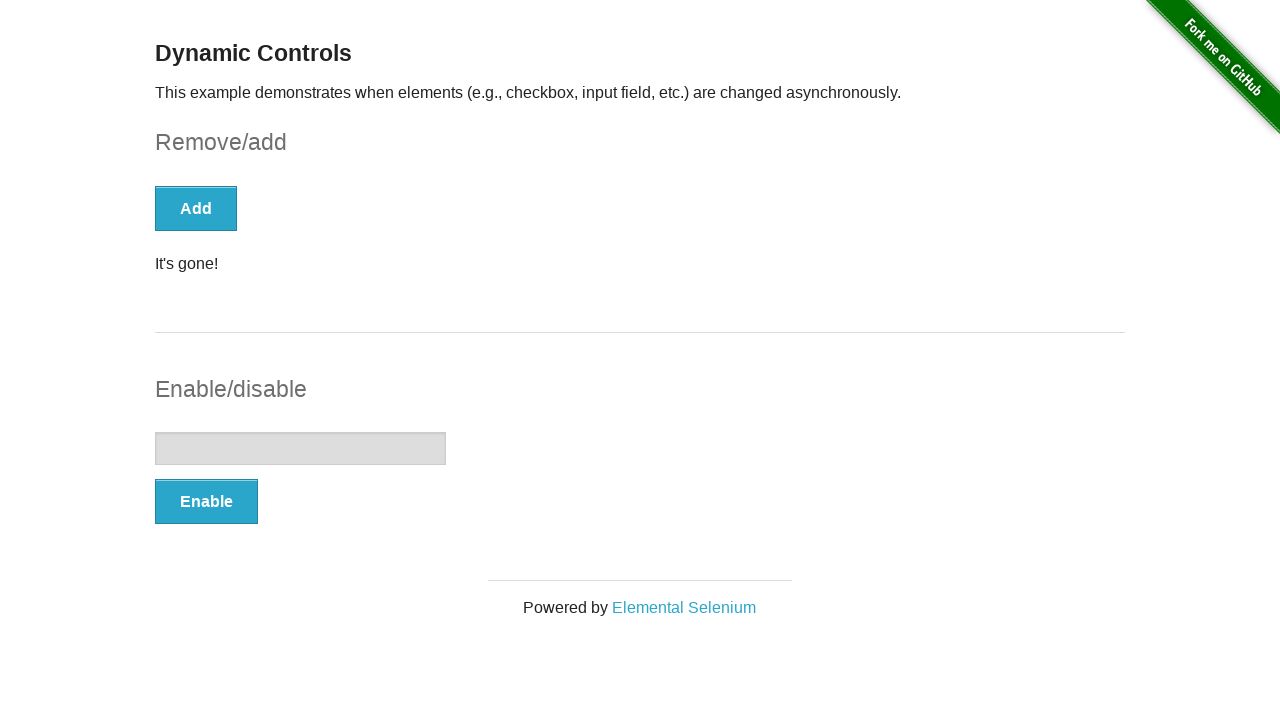

Verified "It's gone!" element is visible
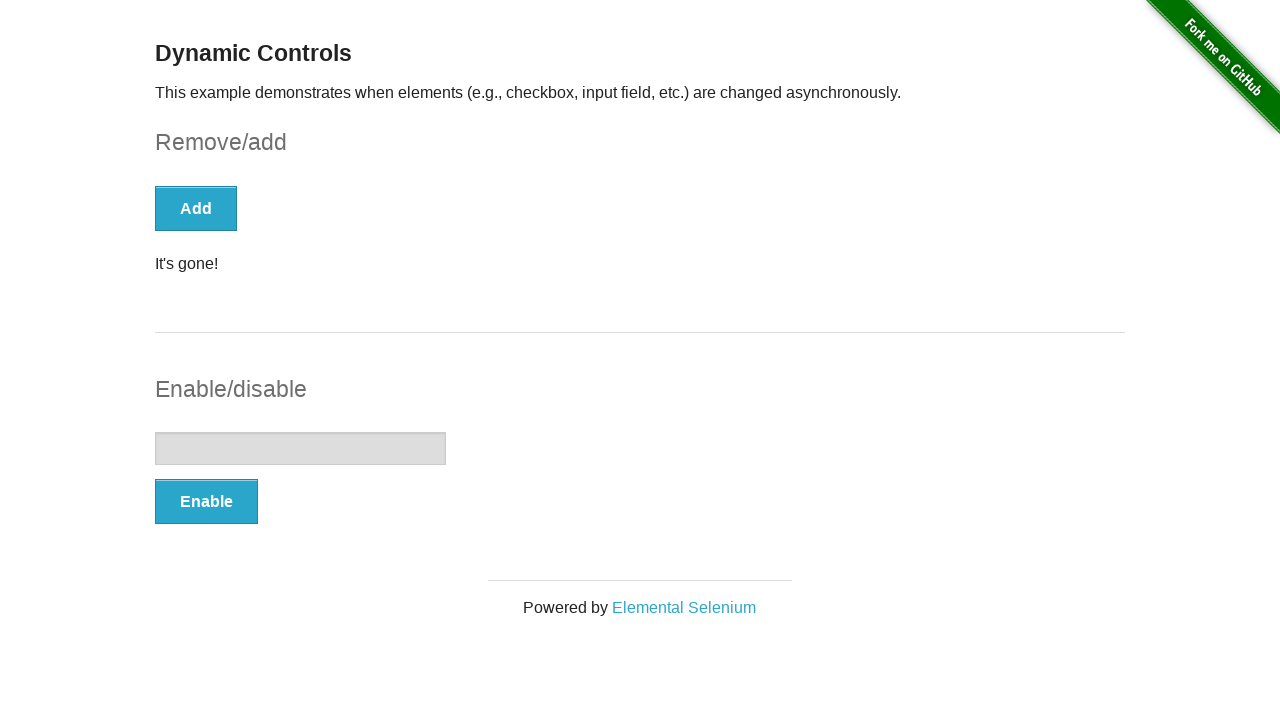

Clicked Add button at (196, 208) on xpath=//*[text()='Add']
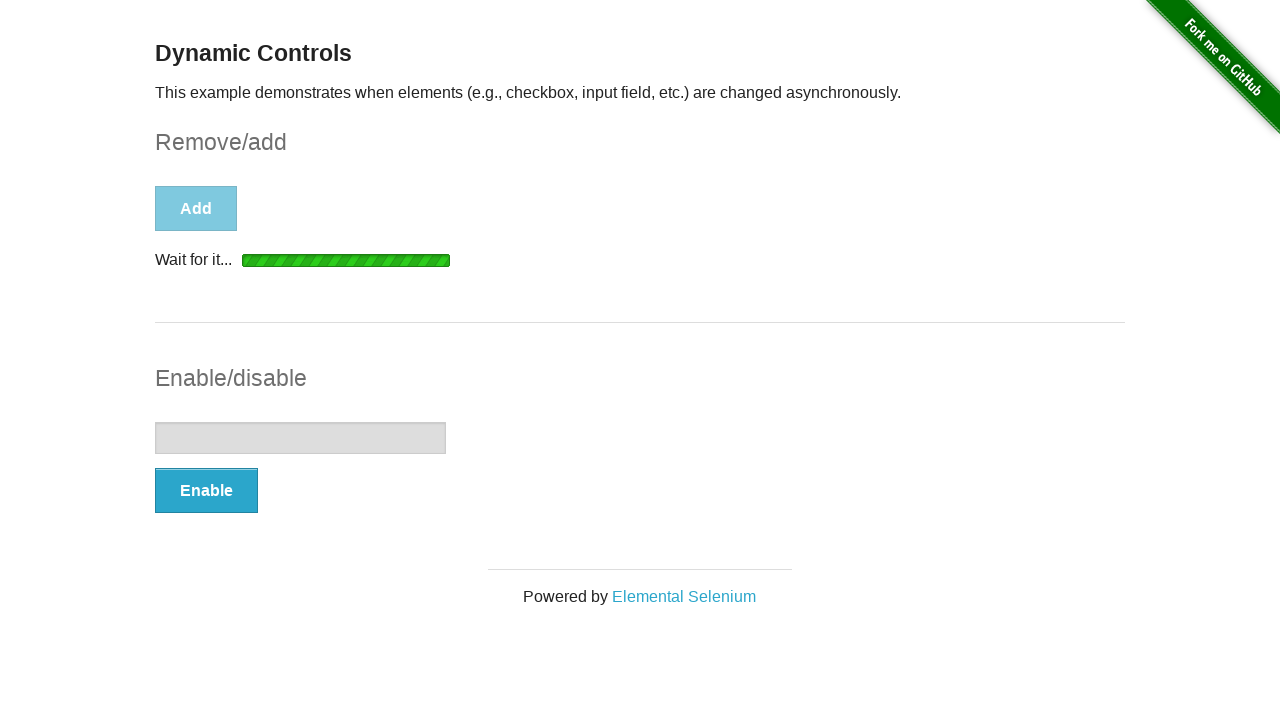

Waited for "It's back!" message to be visible
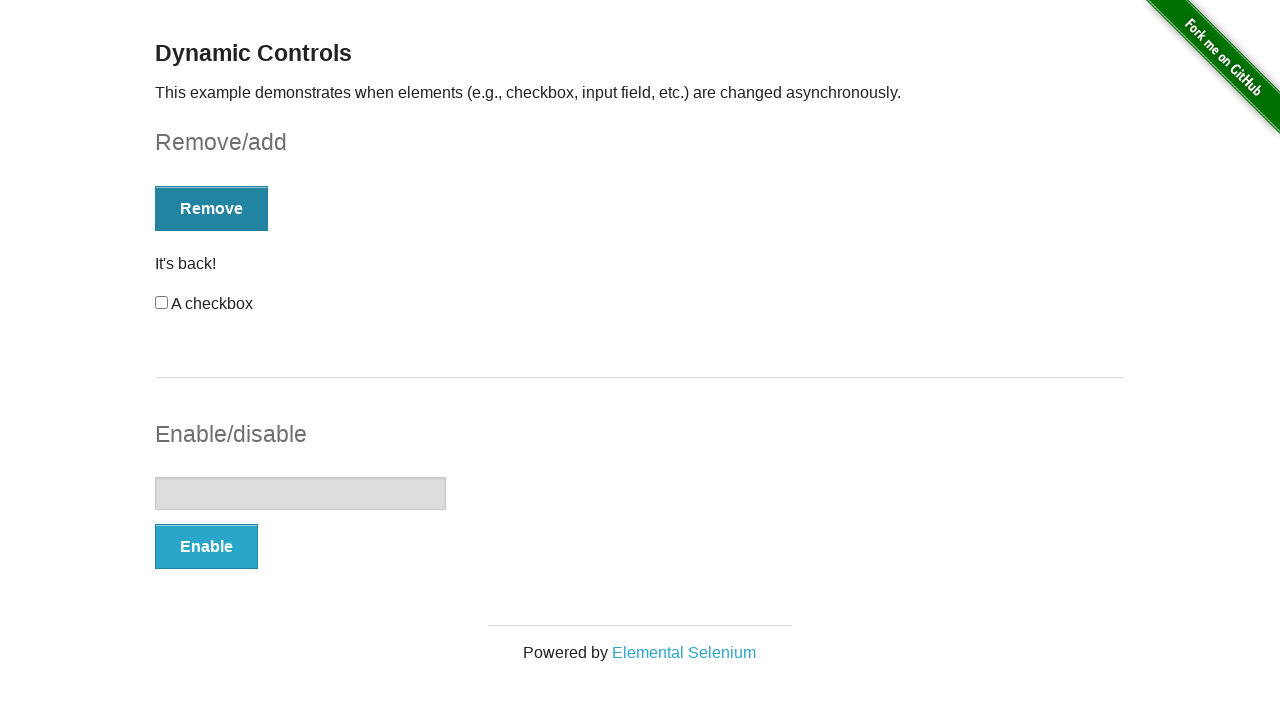

Verified "It's back!" element is visible
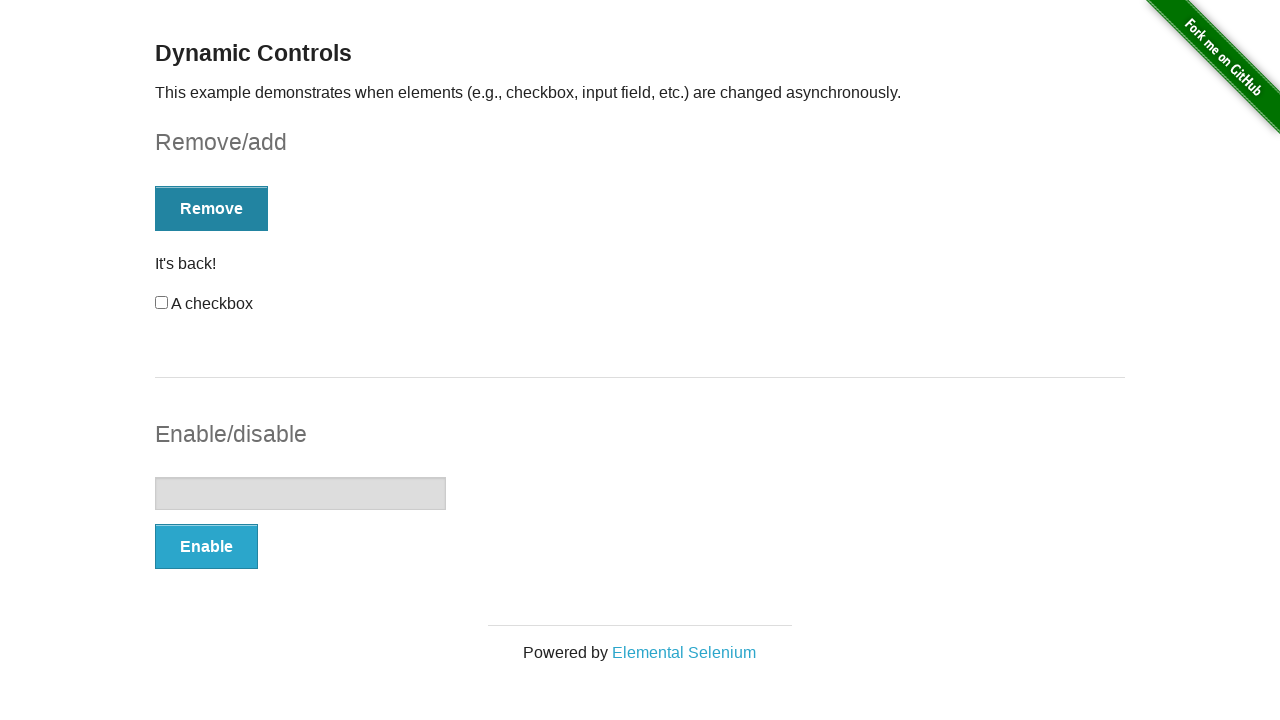

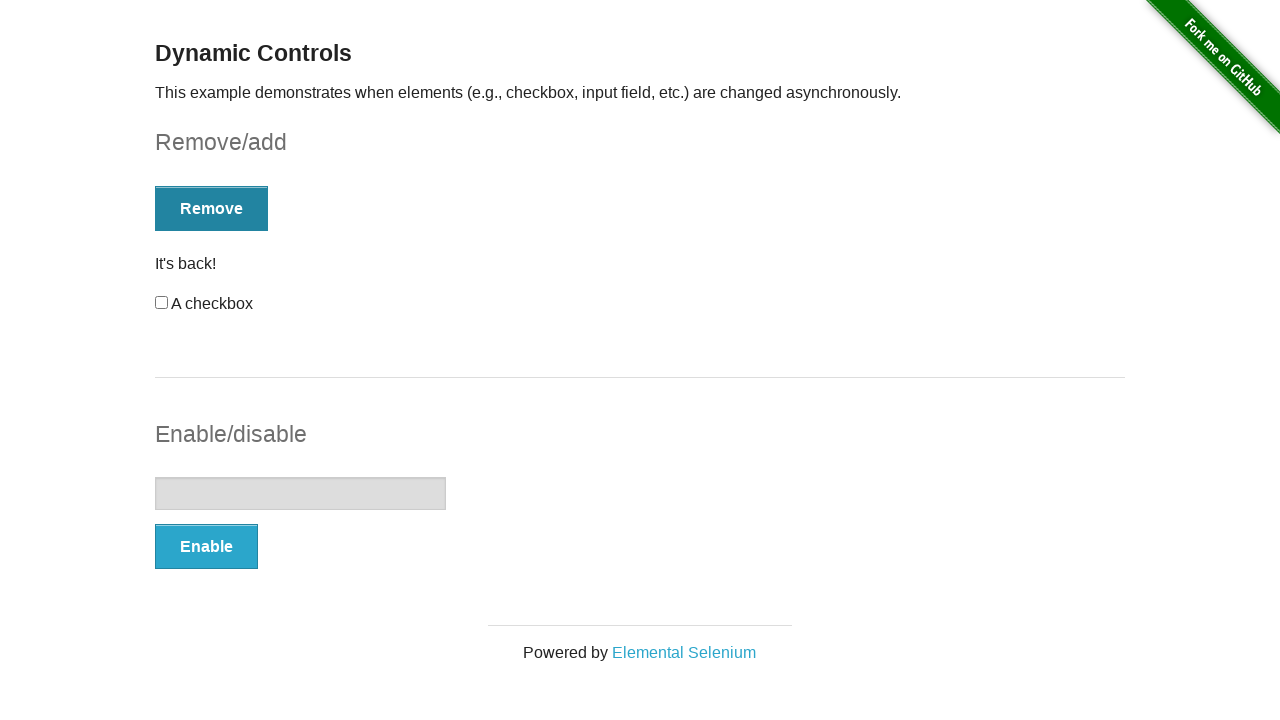